Tests multiplication operation on the scientific calculator by entering 423 × 525 and verifying the result

Starting URL: https://www.calculator.net

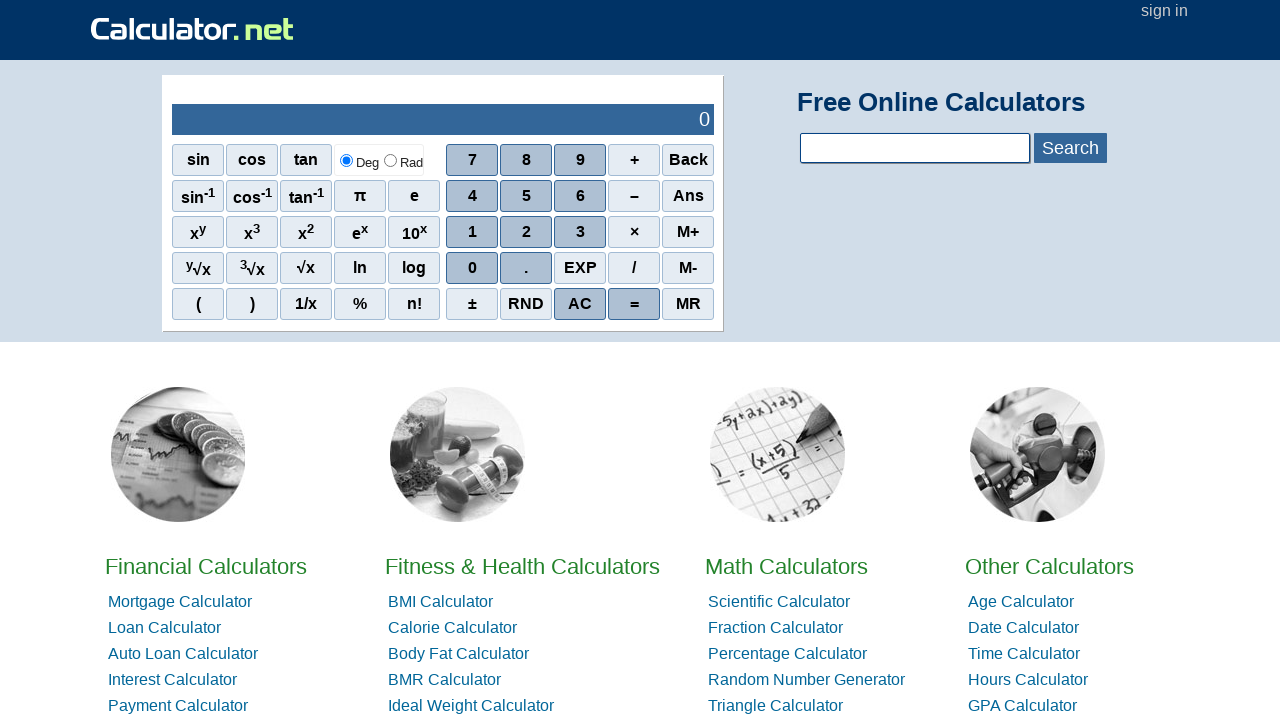

Clicked digit 4 at (472, 196) on xpath=//*[@id='sciout']/tbody/tr[2]/td[2]/div/div[2]/span[1]
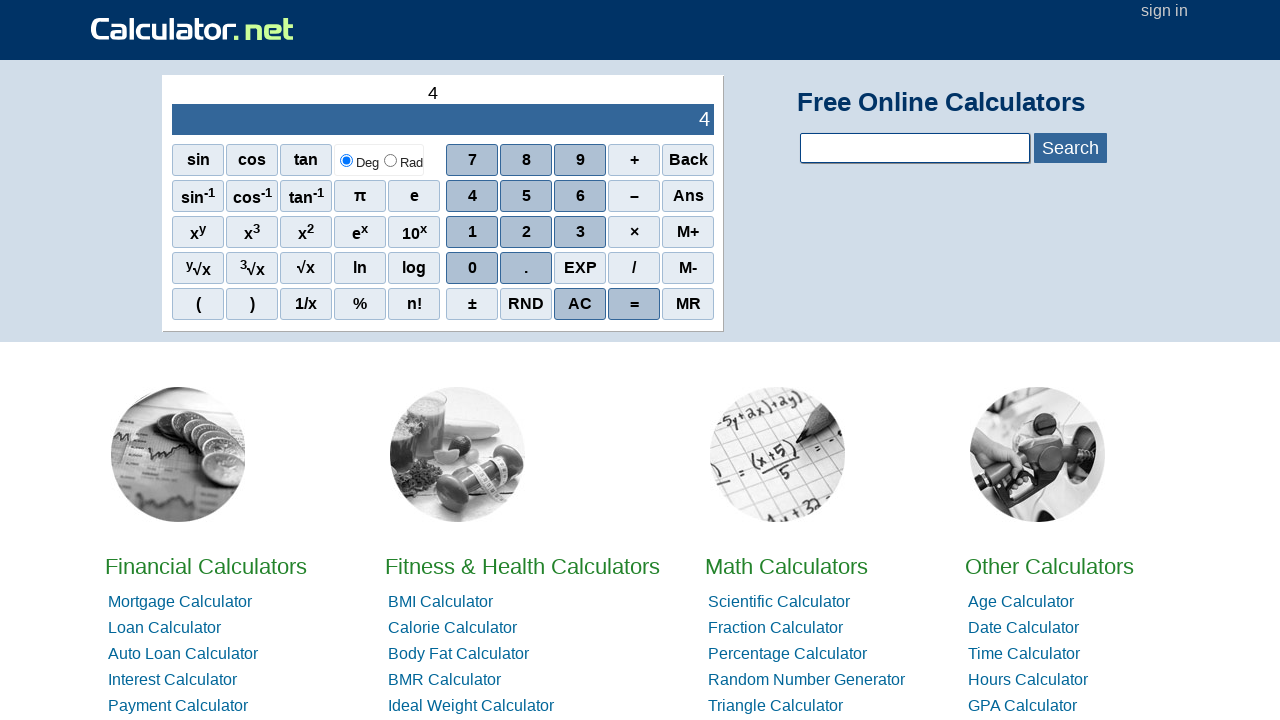

Clicked digit 2 at (526, 232) on xpath=//*[@id='sciout']/tbody/tr[2]/td[2]/div/div[3]/span[2]
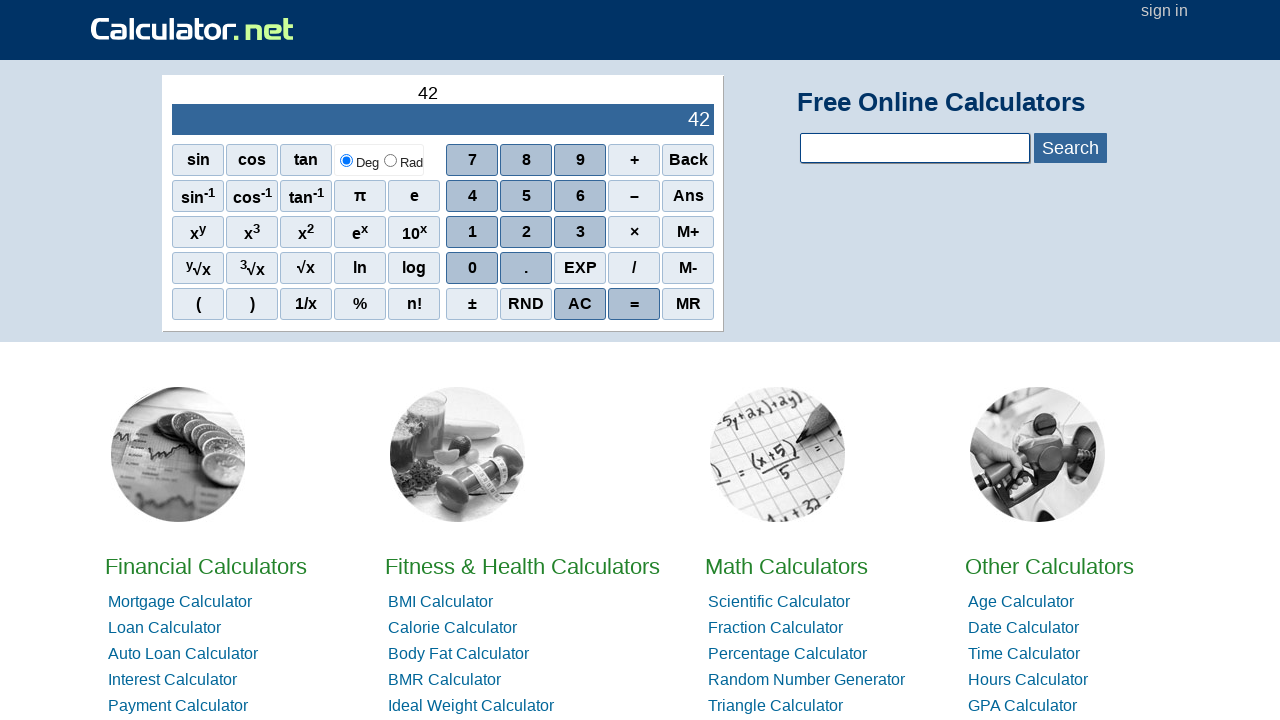

Clicked digit 3 at (580, 232) on xpath=//*[@id='sciout']/tbody/tr[2]/td[2]/div/div[3]/span[3]
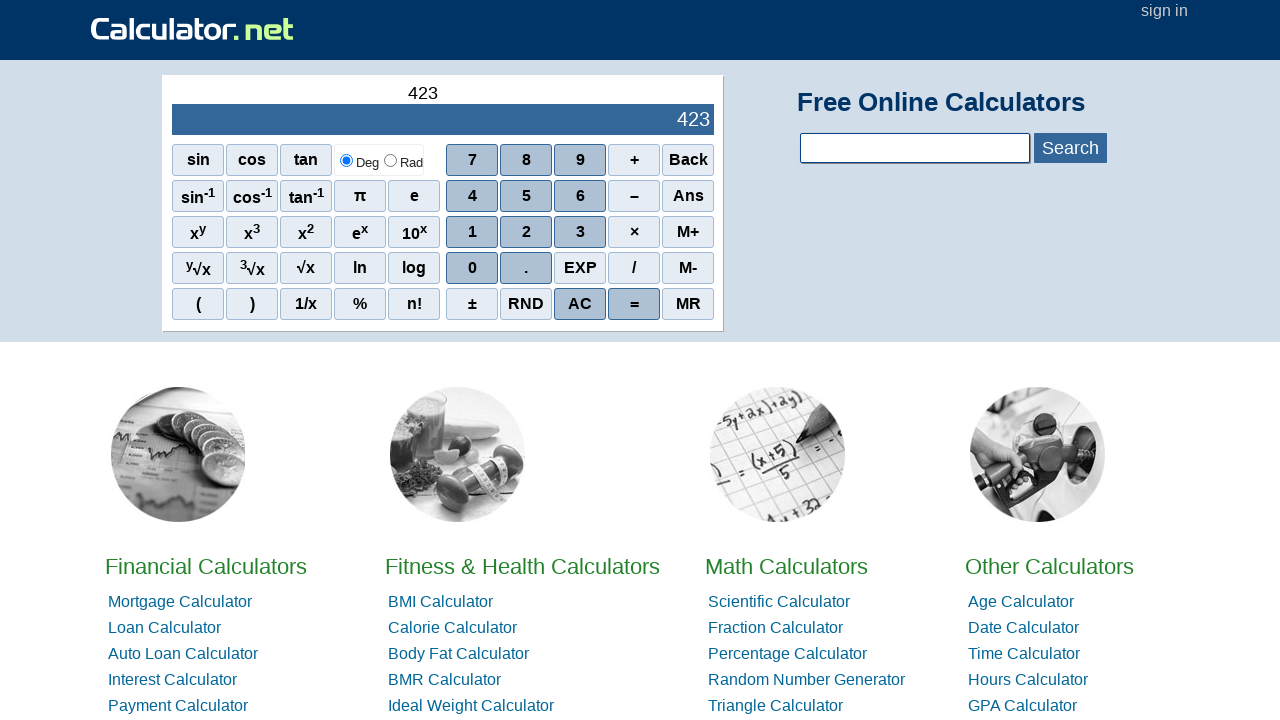

Clicked multiply operator to perform 423 × at (634, 232) on xpath=//*[@id='sciout']/tbody/tr[2]/td[2]/div/div[3]/span[4]
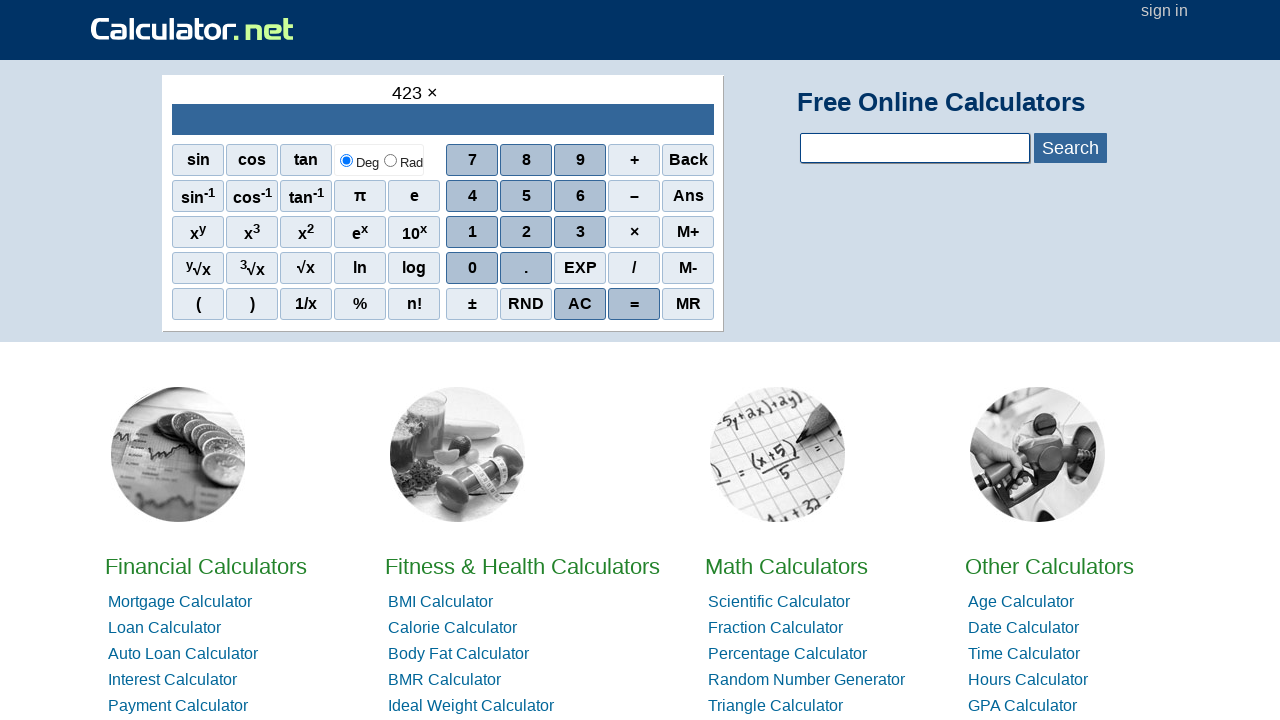

Clicked digit 5 at (526, 196) on xpath=//*[@id='sciout']/tbody/tr[2]/td[2]/div/div[2]/span[2]
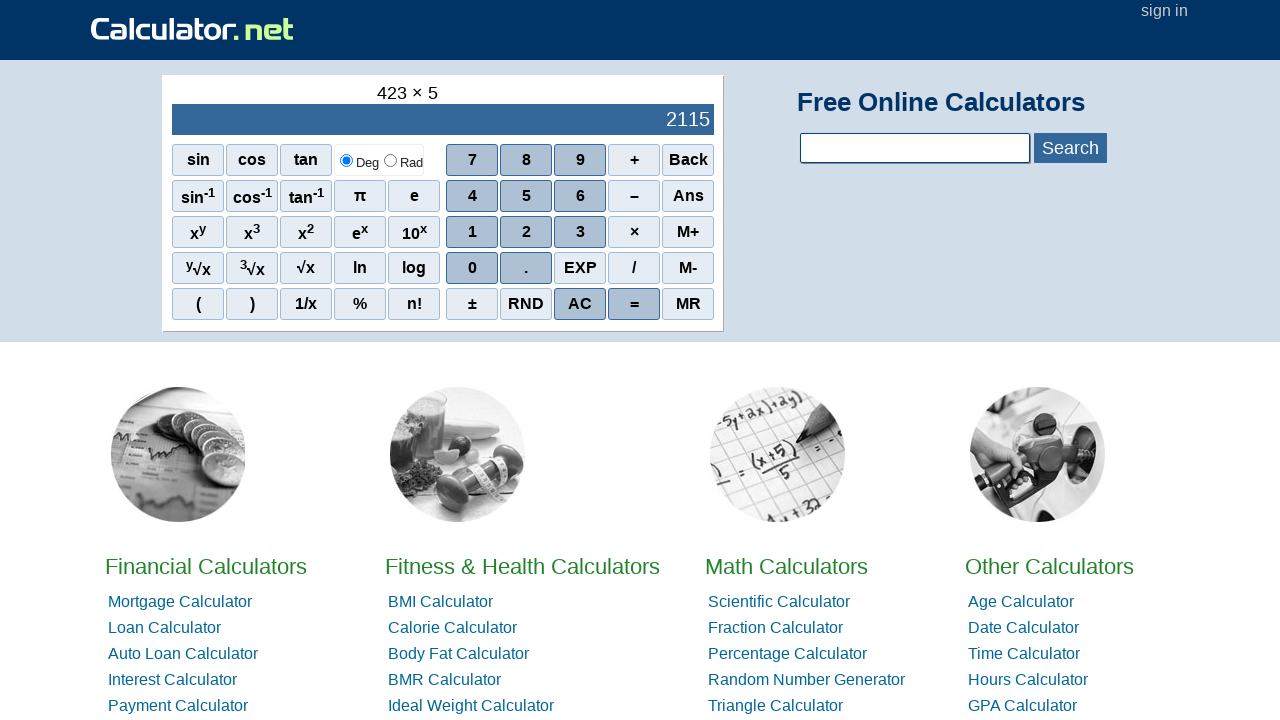

Clicked digit 2 at (526, 232) on xpath=//*[@id='sciout']/tbody/tr[2]/td[2]/div/div[3]/span[2]
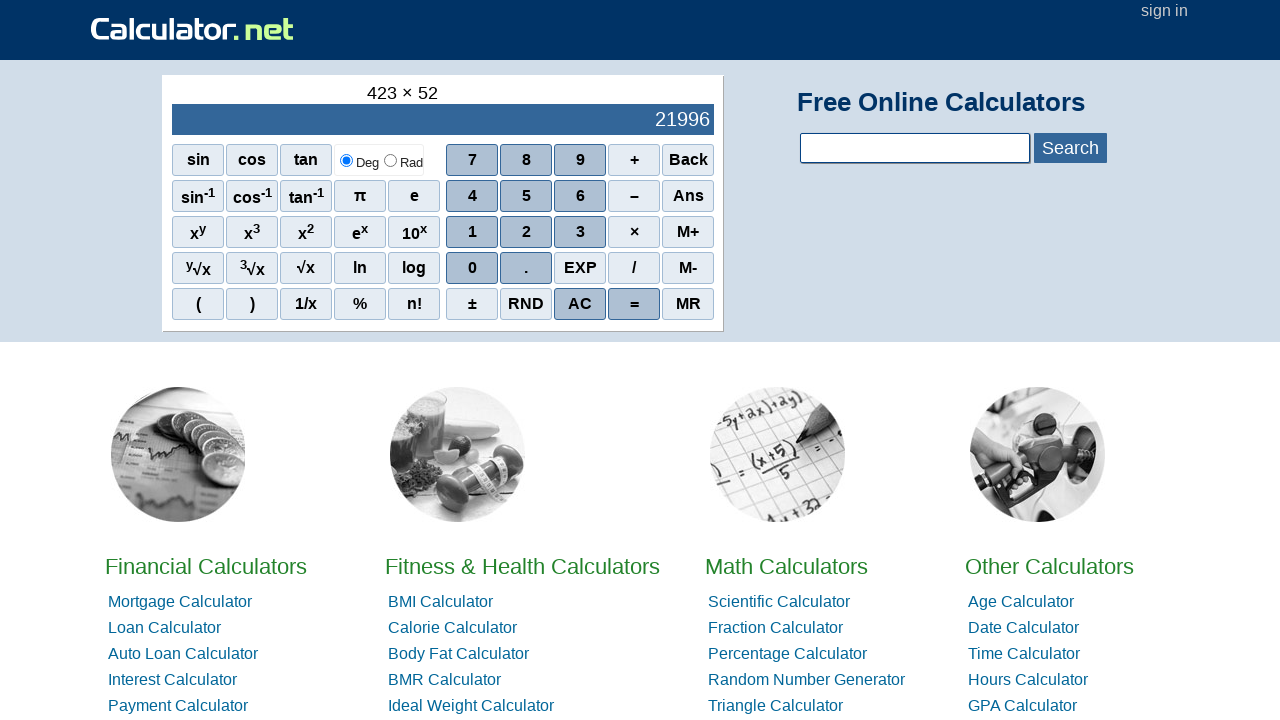

Clicked digit 5 at (526, 196) on xpath=//*[@id='sciout']/tbody/tr[2]/td[2]/div/div[2]/span[2]
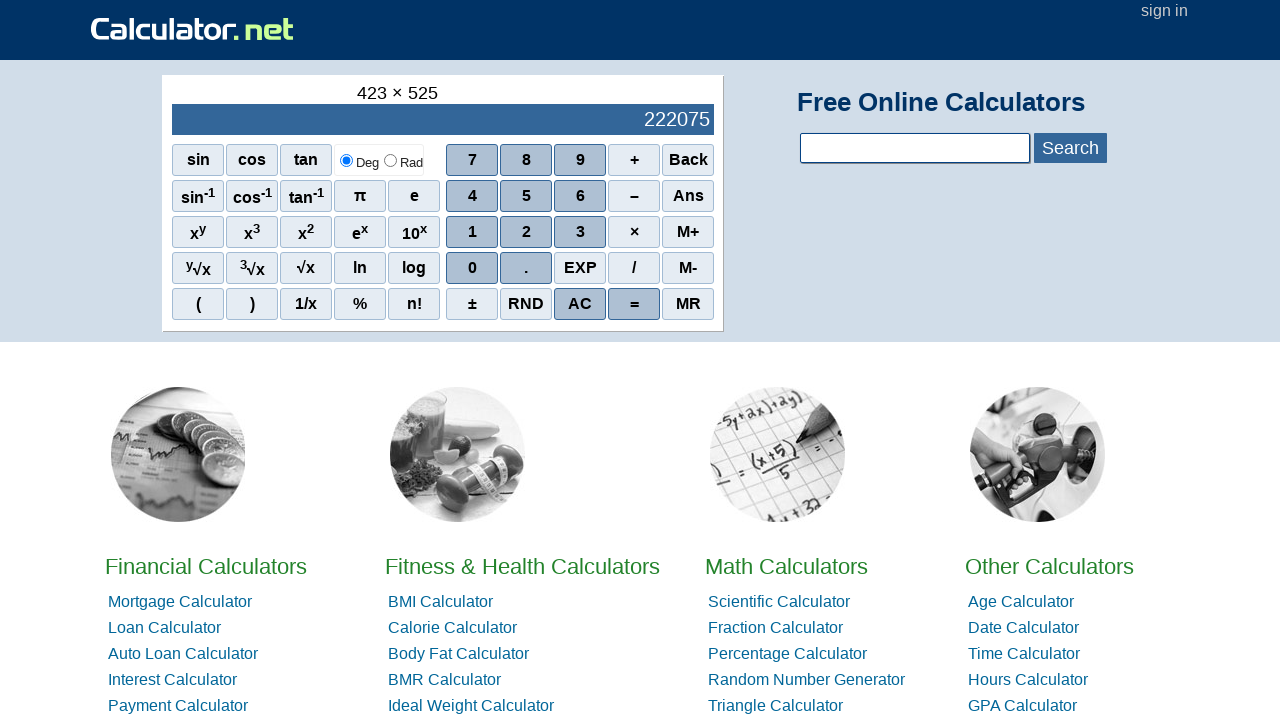

Clicked equals button to calculate 423 × 525 at (634, 304) on xpath=//*[@id='sciout']/tbody/tr[2]/td[2]/div/div[5]/span[4]
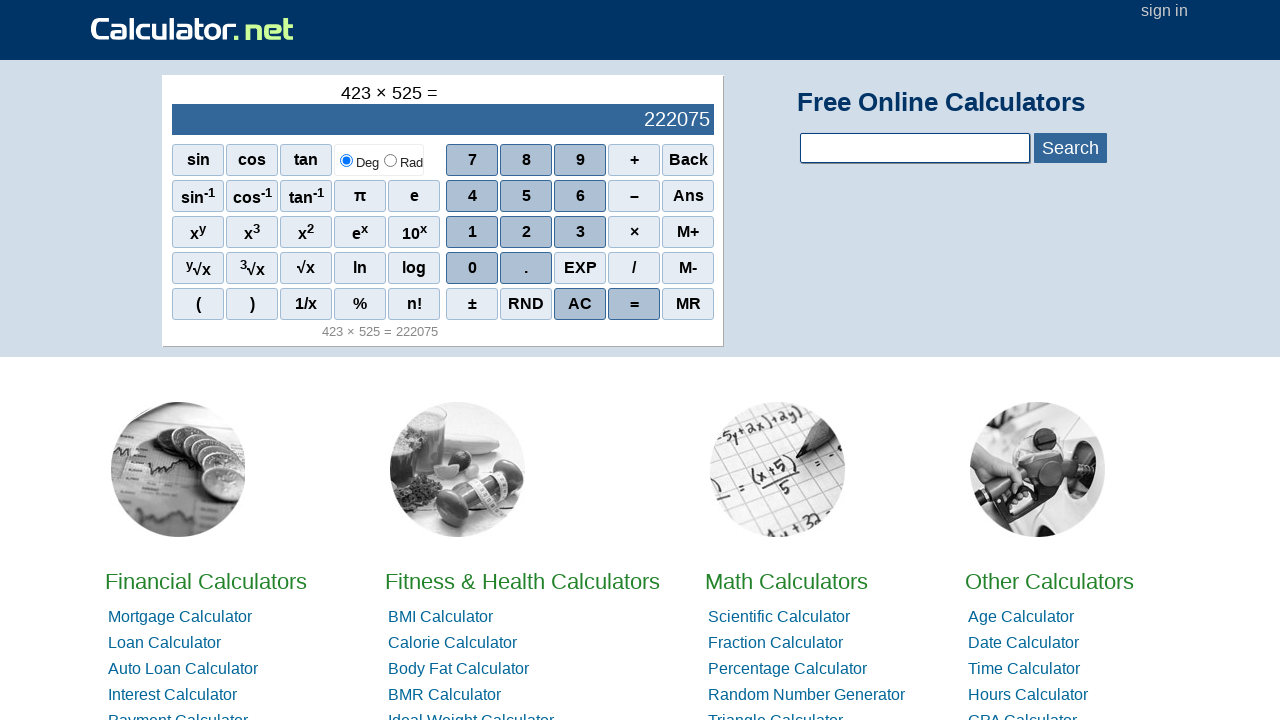

Result displayed on calculator output
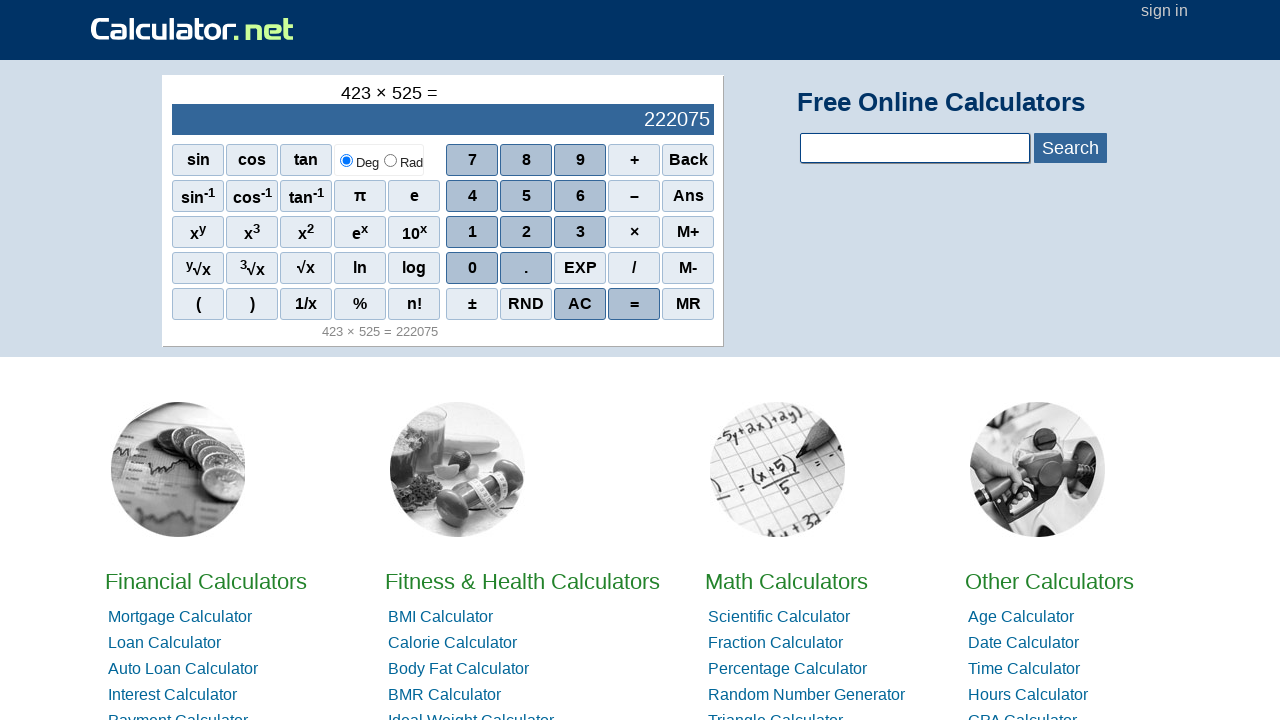

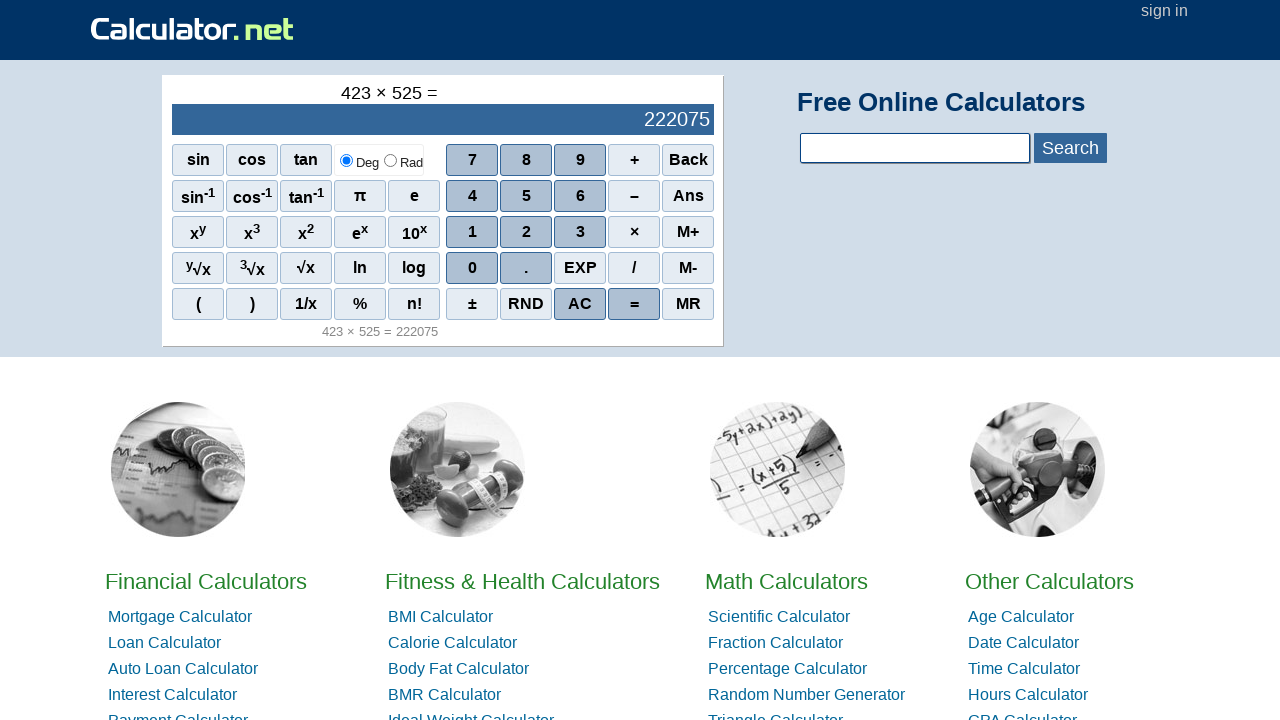